Fills out a Selenium practice form including first name, last name, gender, experience, date, profession, tool selection, continent dropdown, command selection, and submits the form.

Starting URL: https://www.techlistic.com/p/selenium-practice-form.html

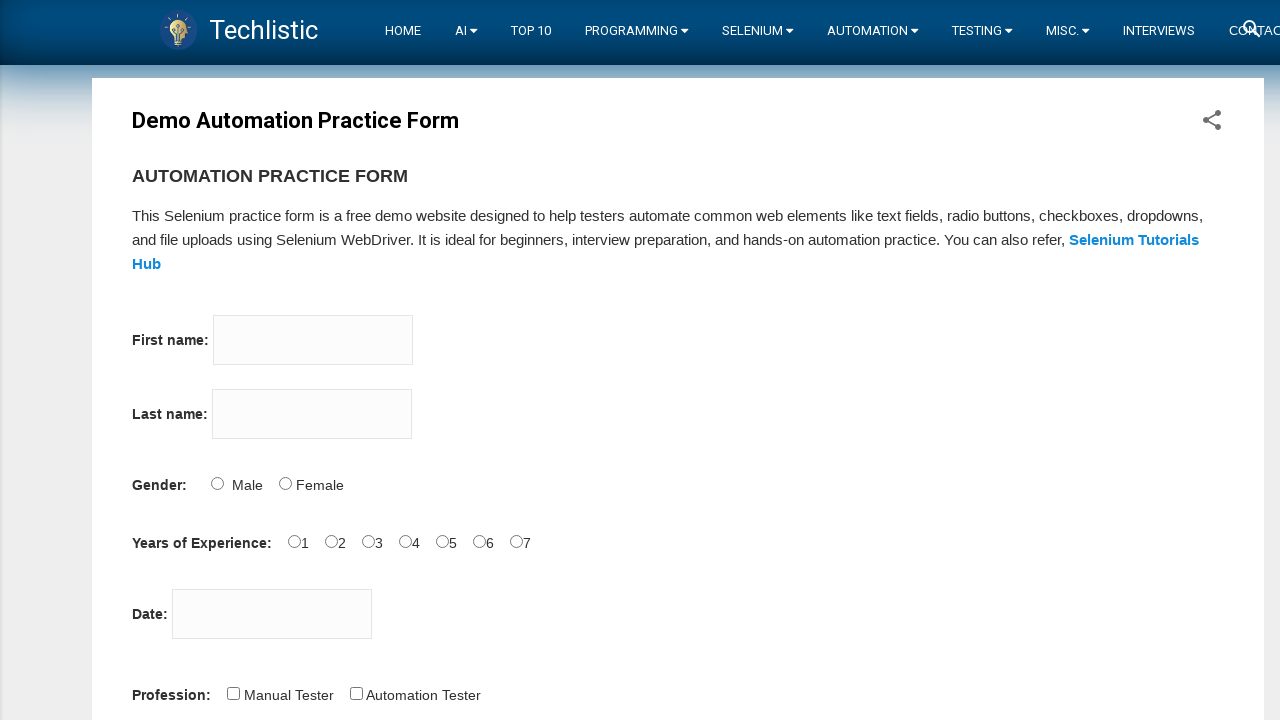

Navigated to Selenium practice form
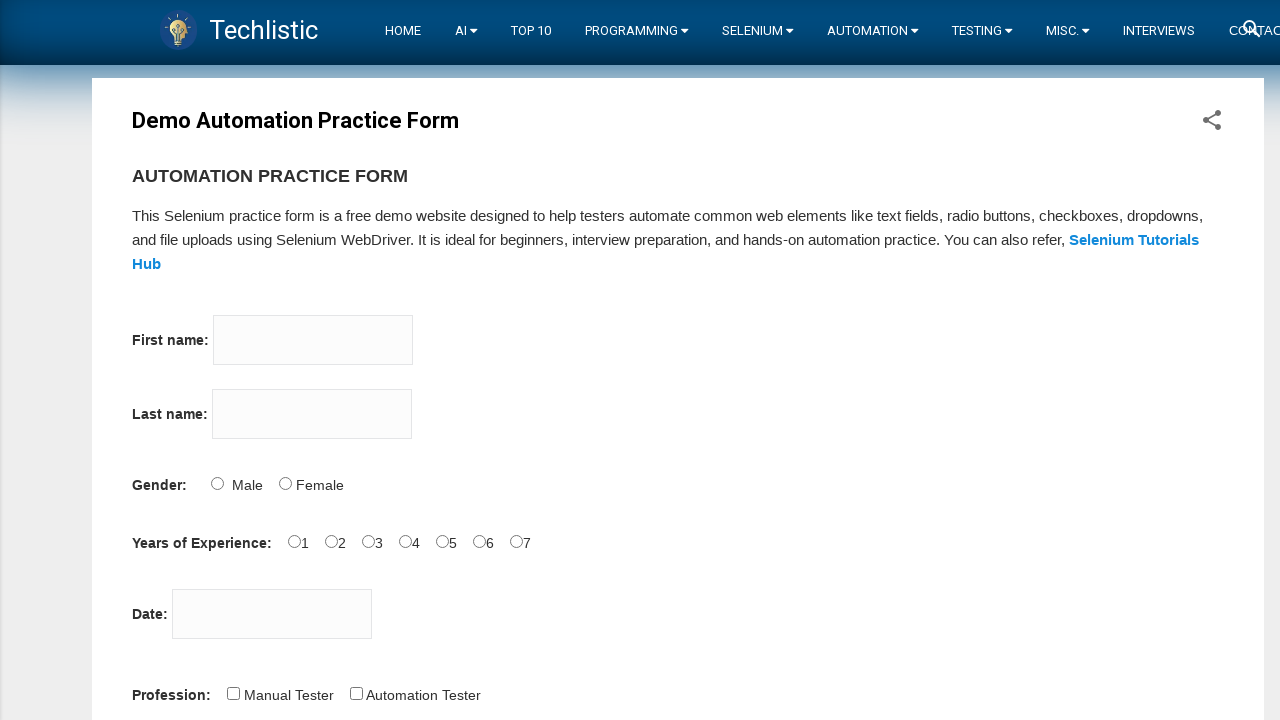

Filled first name field with 'Ayse' on input[name='firstname']
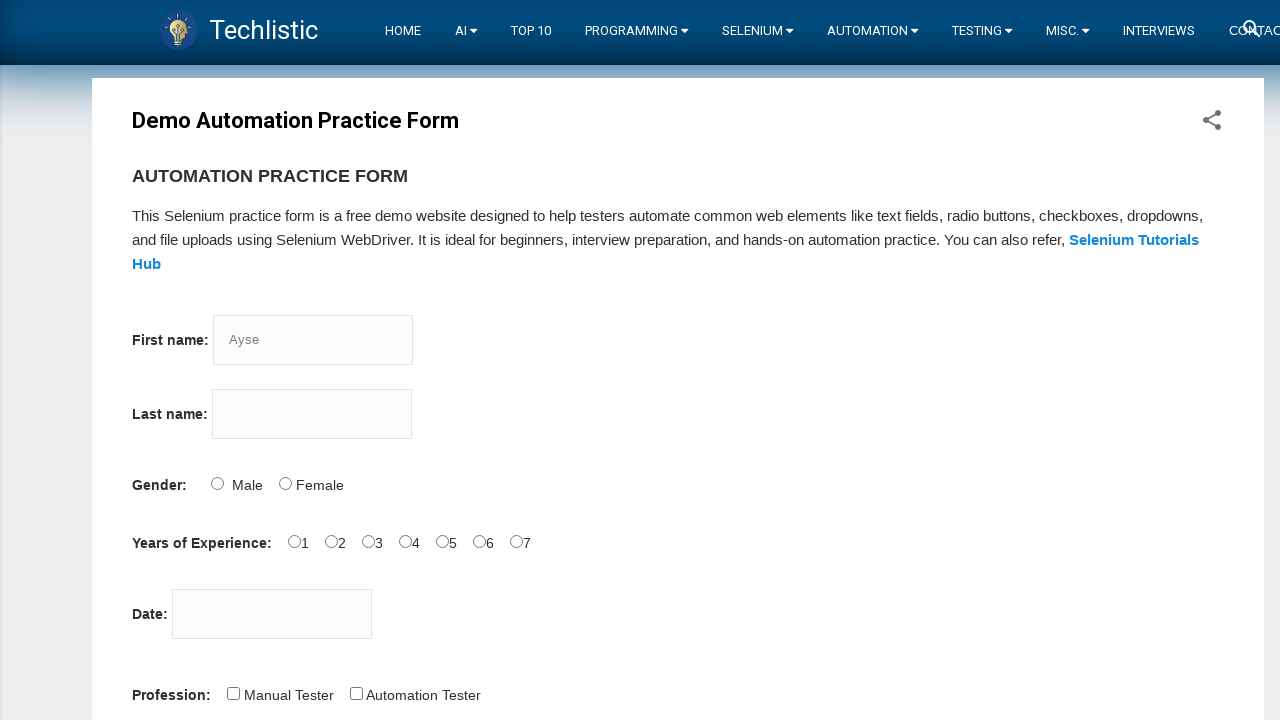

Filled last name field with 'Can' on input[name='lastname']
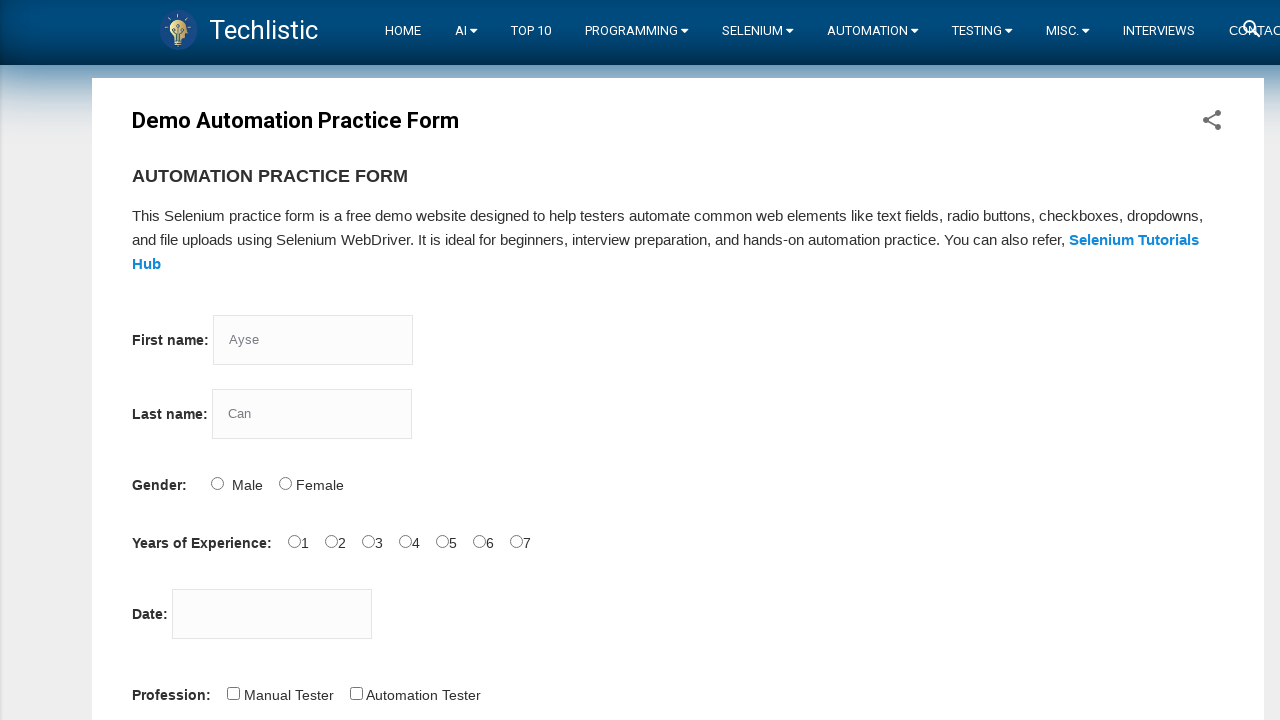

Selected Female gender option at (285, 483) on input#sex-1
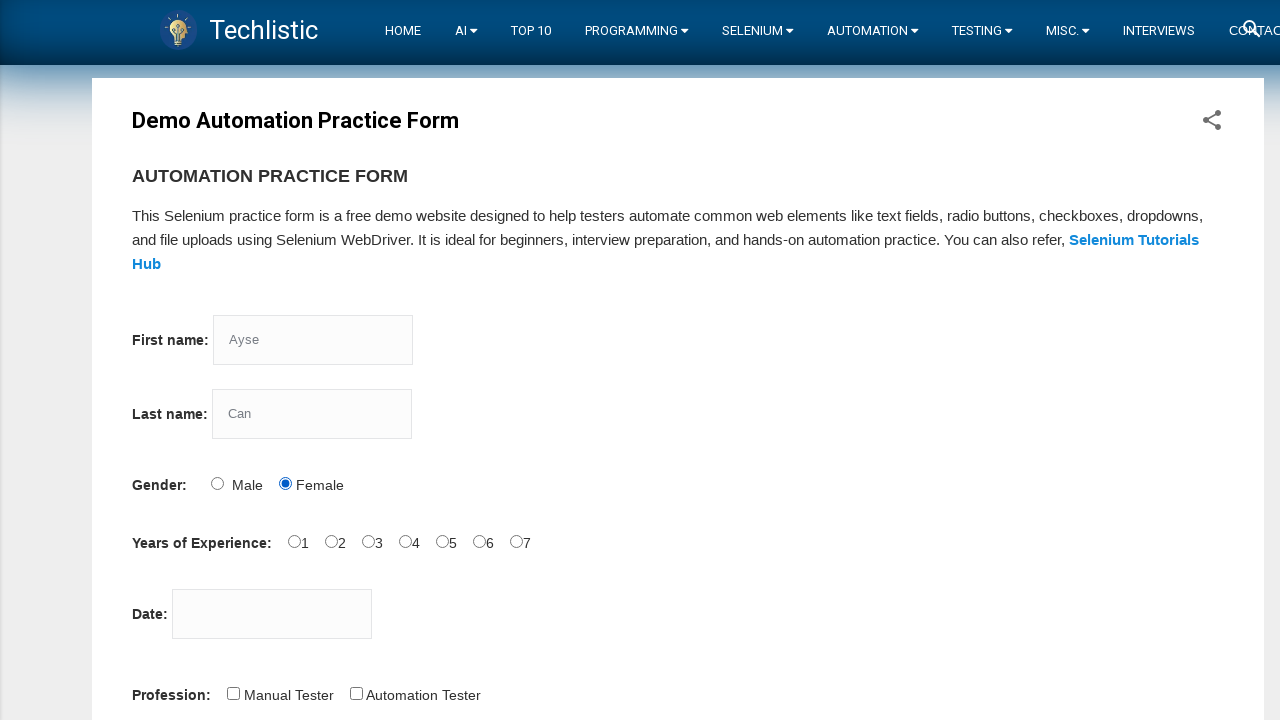

Selected 0 years experience at (294, 541) on input#exp-0
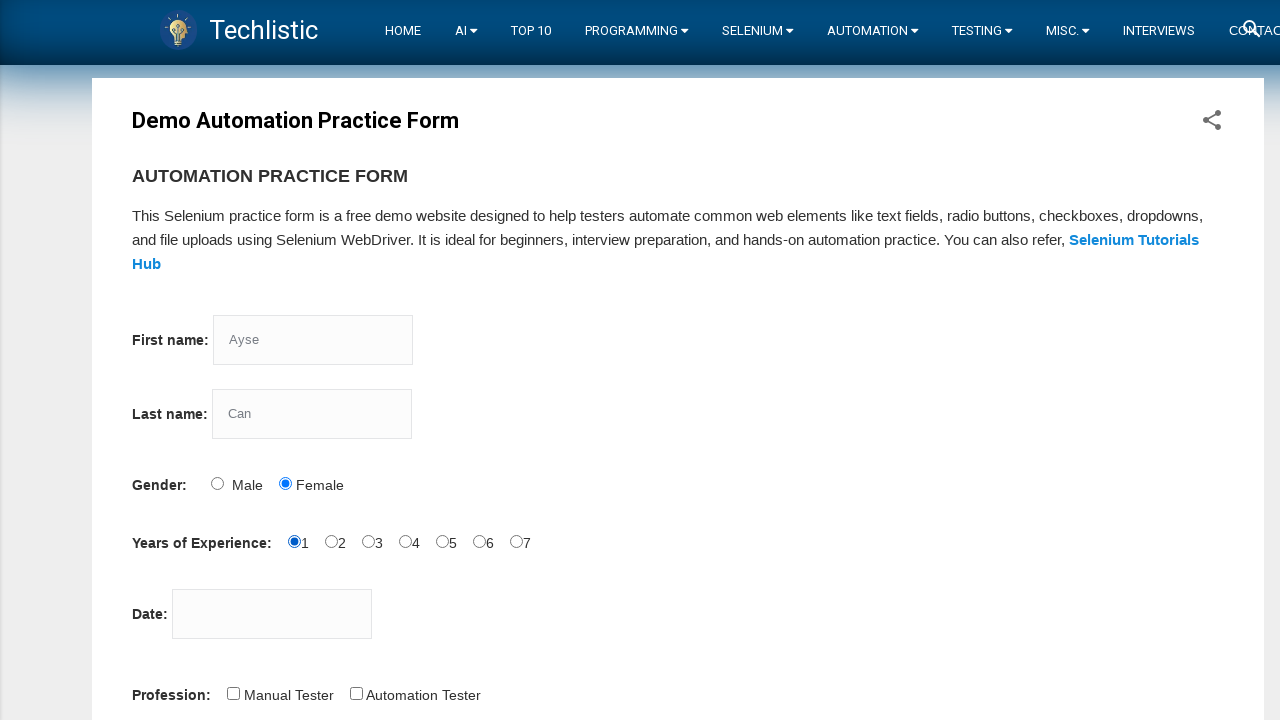

Filled date field with '28.09.2022' on input#datepicker
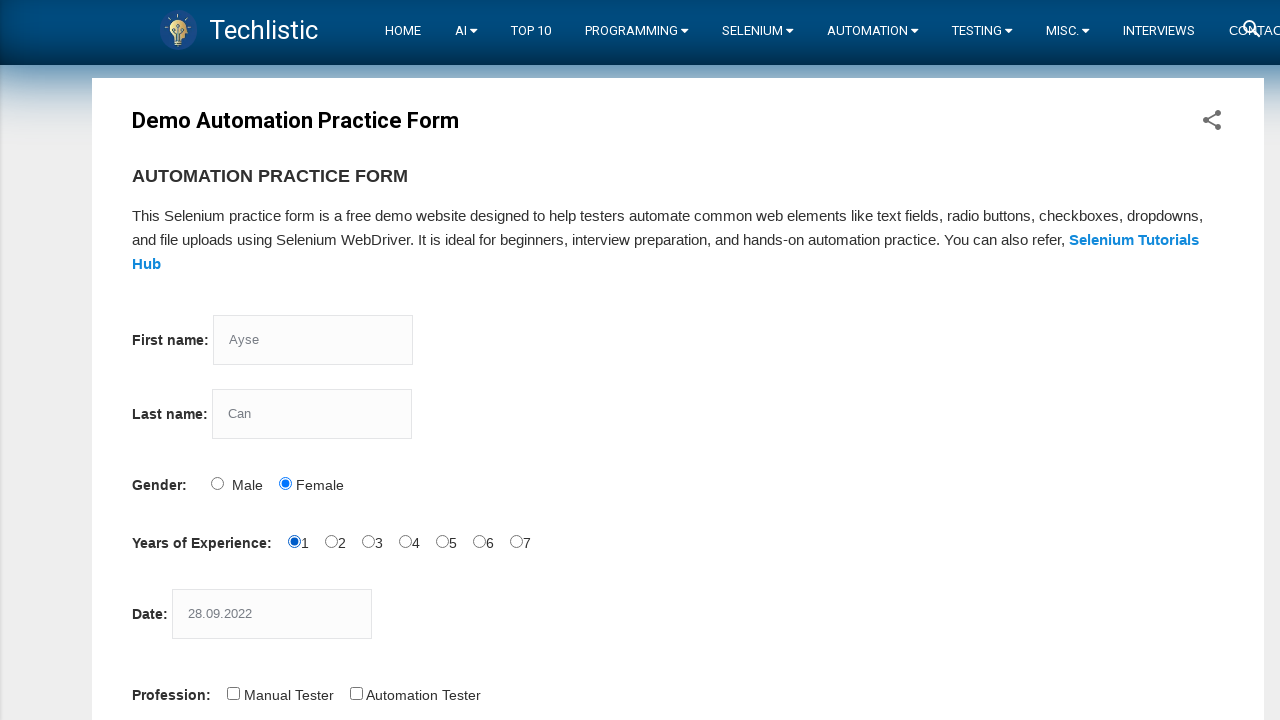

Selected Automation Tester profession at (356, 693) on input#profession-1
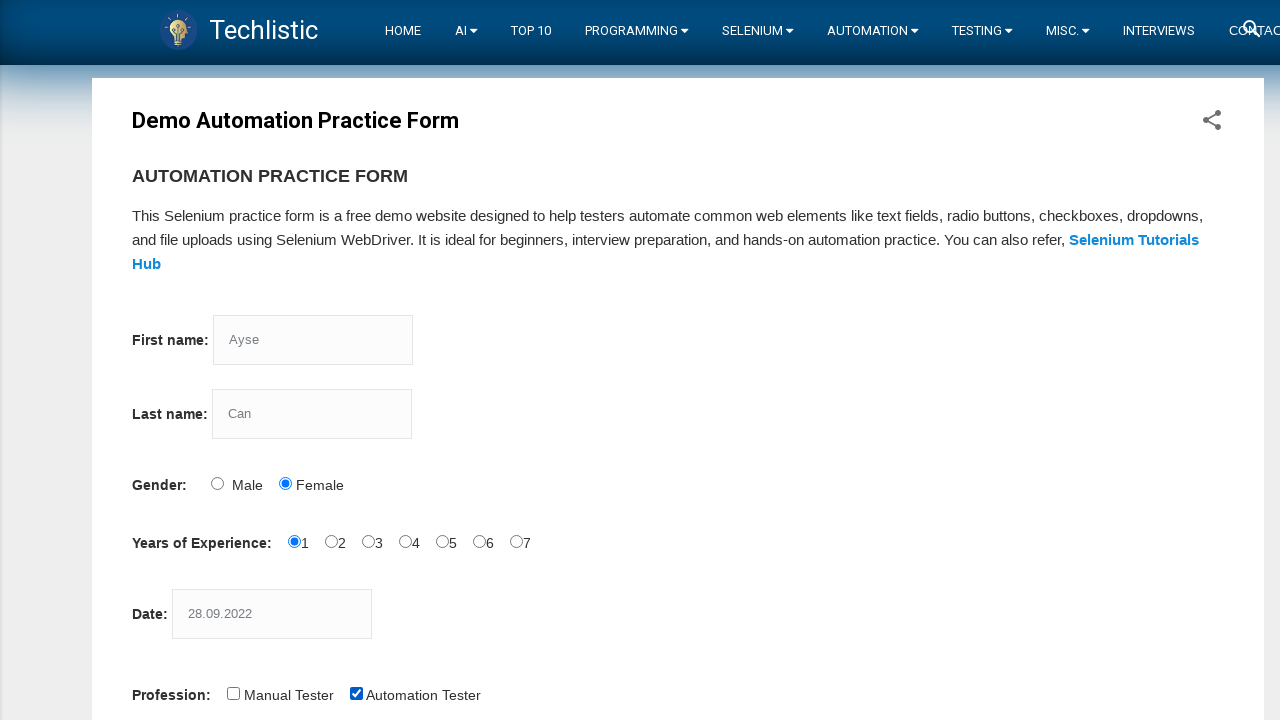

Selected Selenium Webdriver tool at (446, 360) on input#tool-2
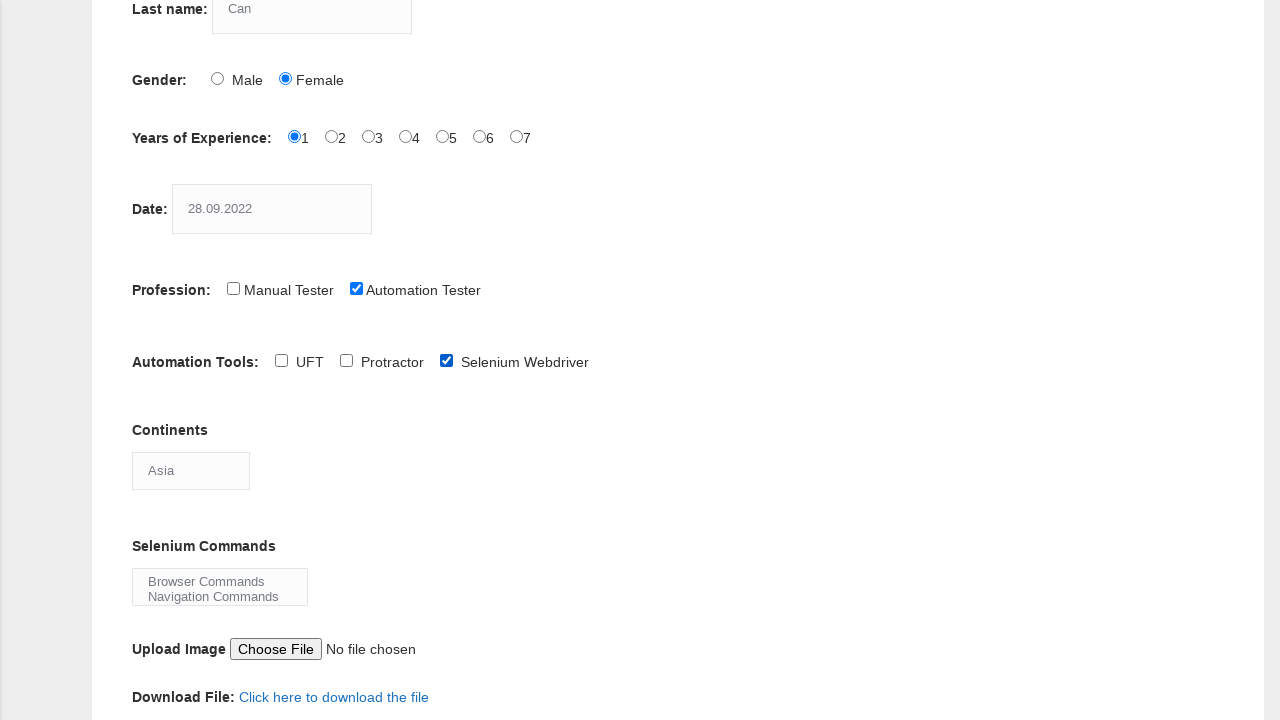

Selected Antartica from continents dropdown on select#continents
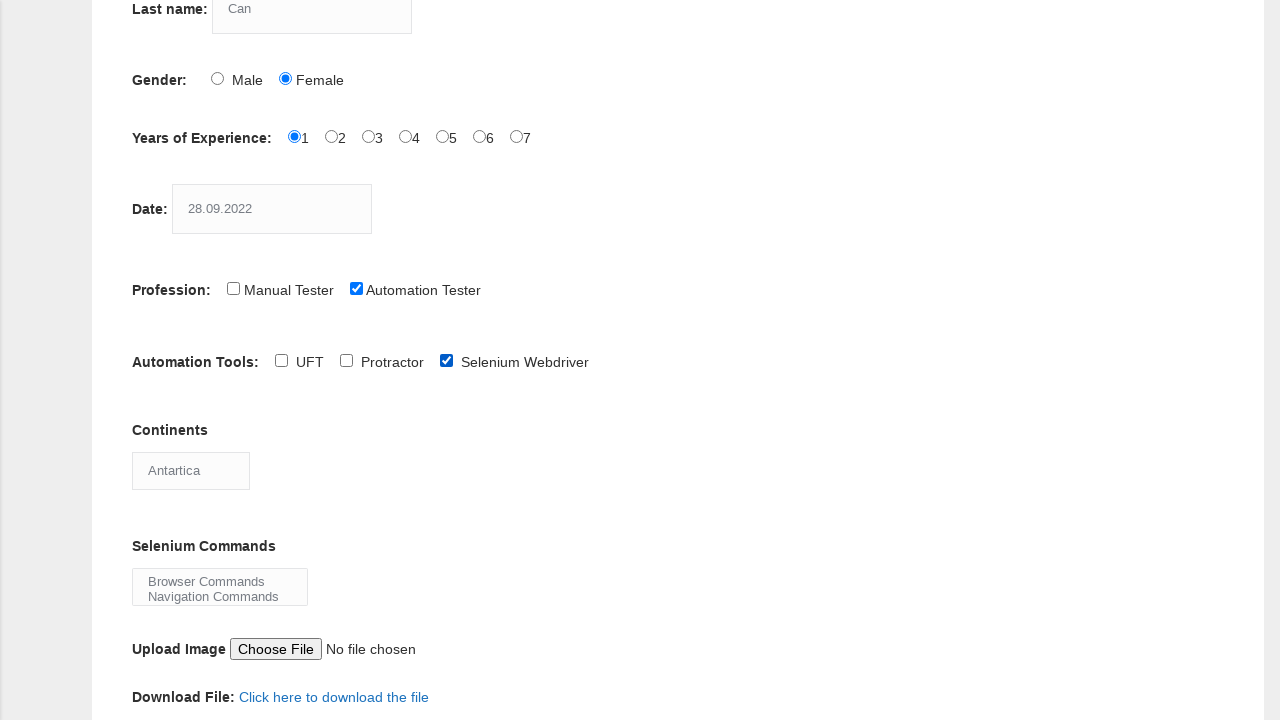

Selected Browser Commands from selenium commands dropdown on select#selenium_commands
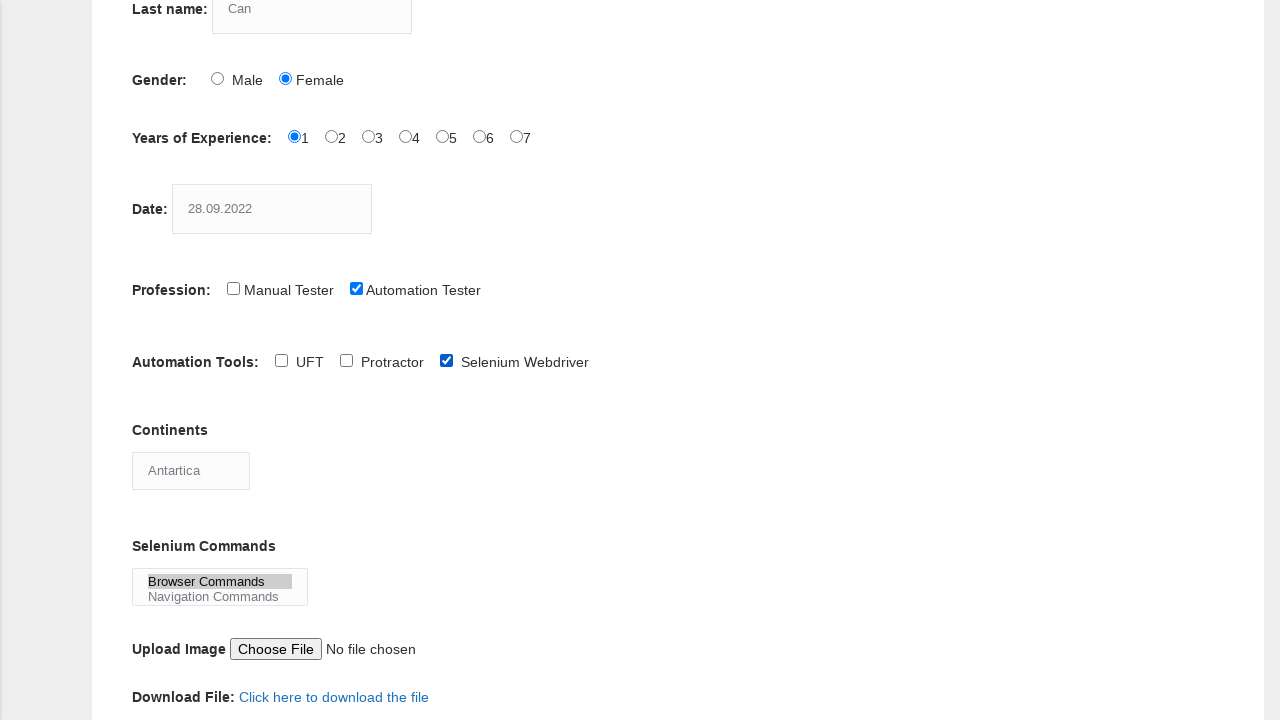

Clicked submit button to submit the form at (157, 360) on button#submit
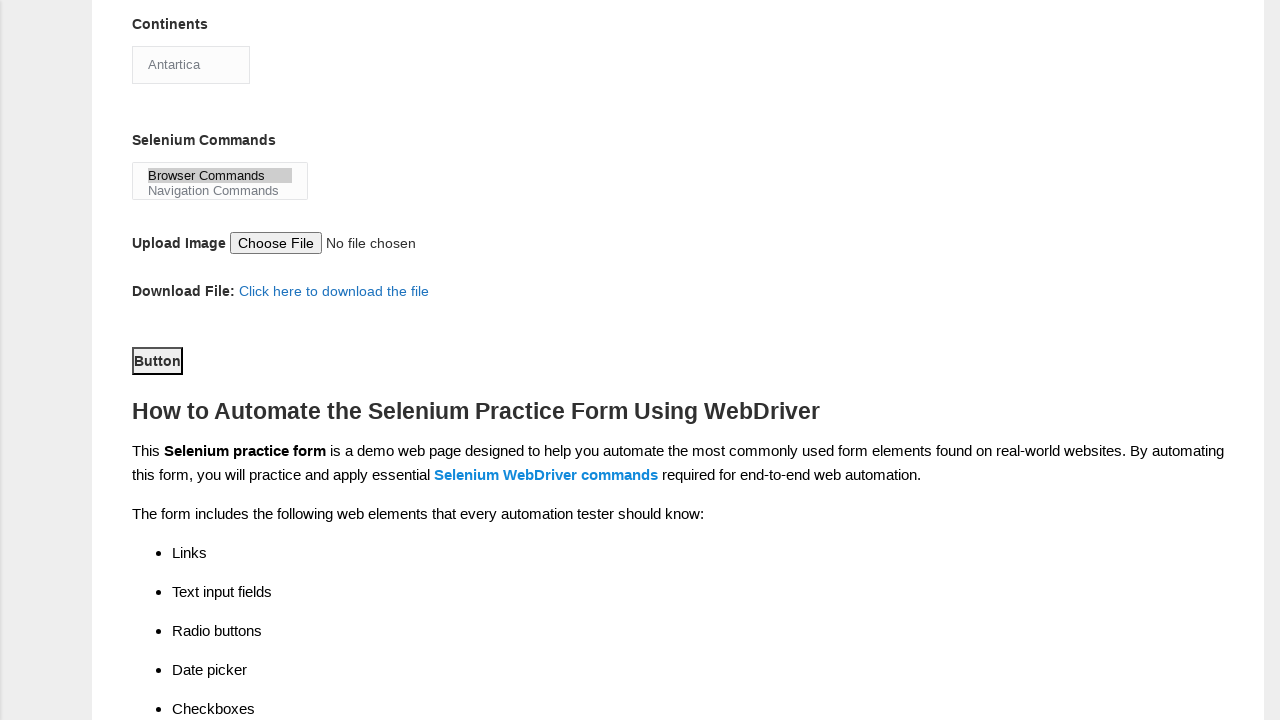

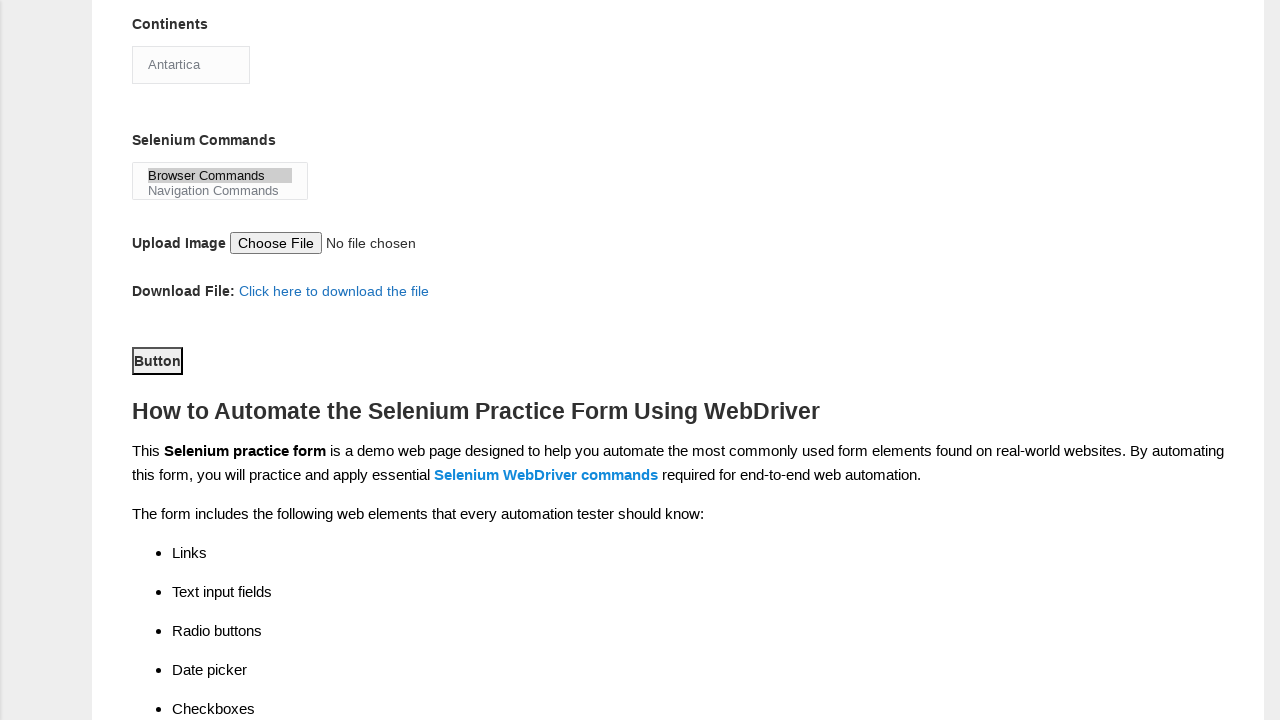